Tests mouse hover action to reveal hidden element

Starting URL: http://the-internet.herokuapp.com/

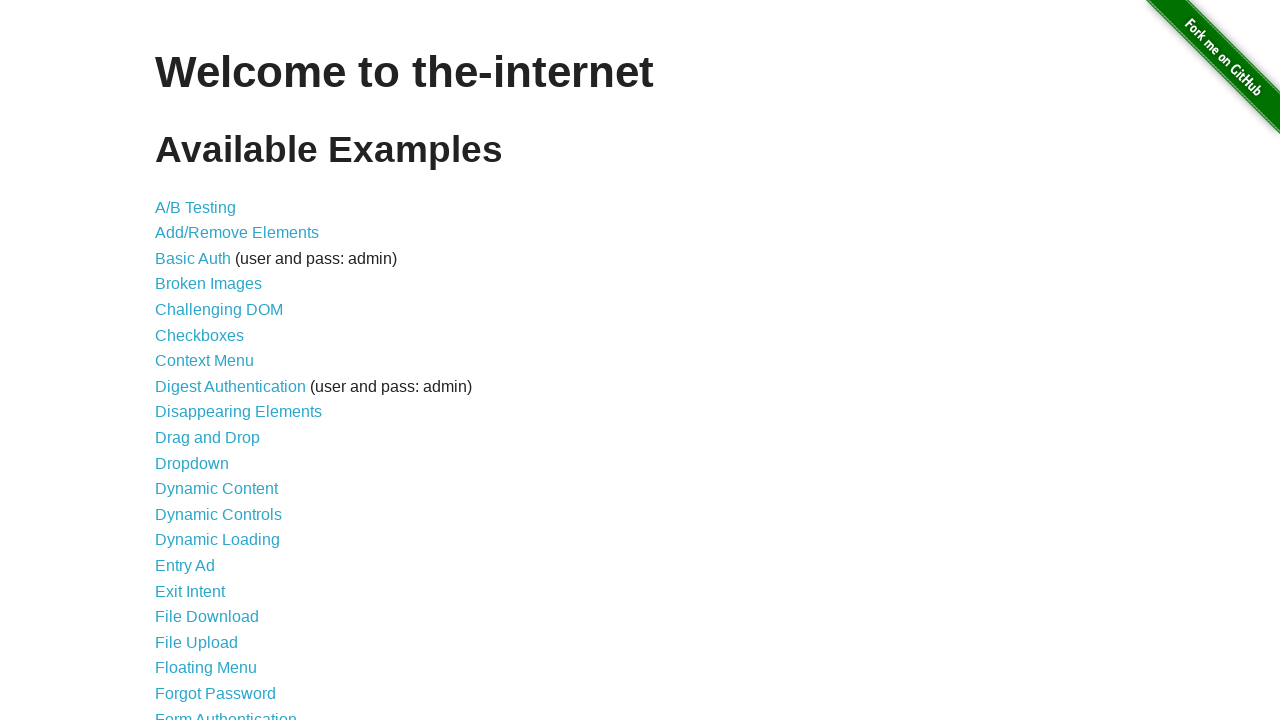

Clicked on Hovers link at (180, 360) on xpath=//a[text()='Hovers']
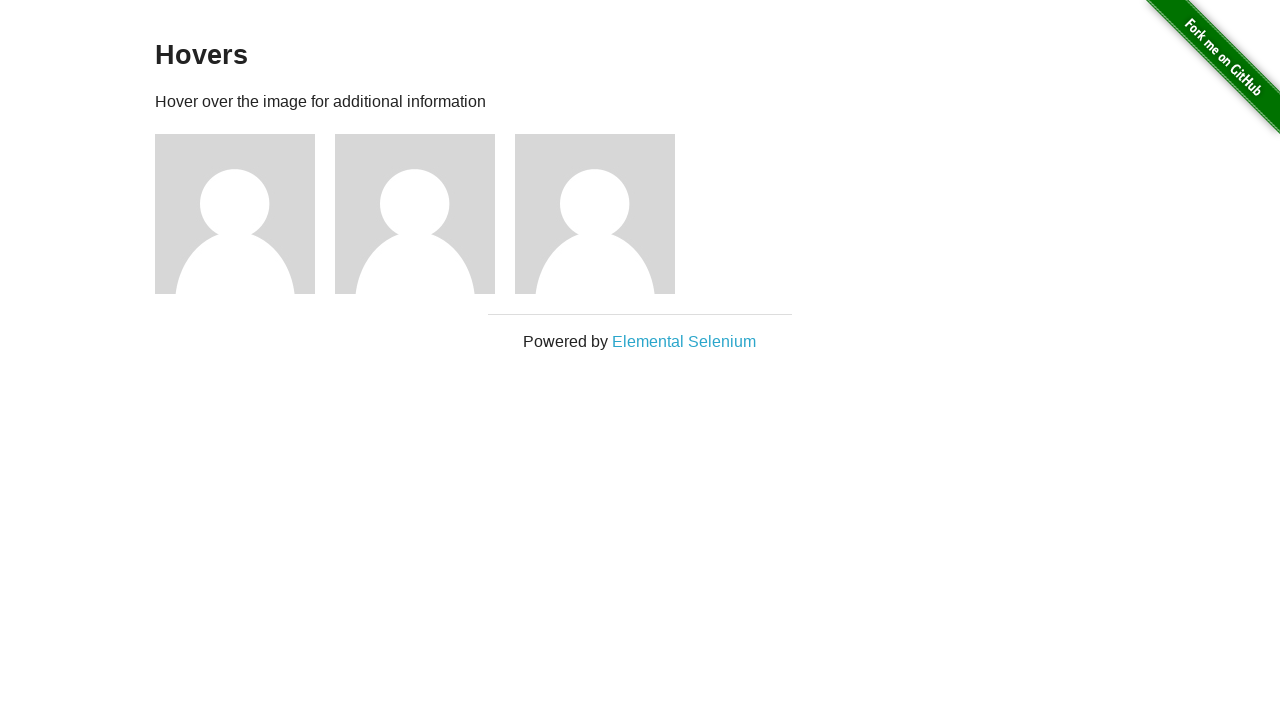

Verified that user1 text is not visible initially
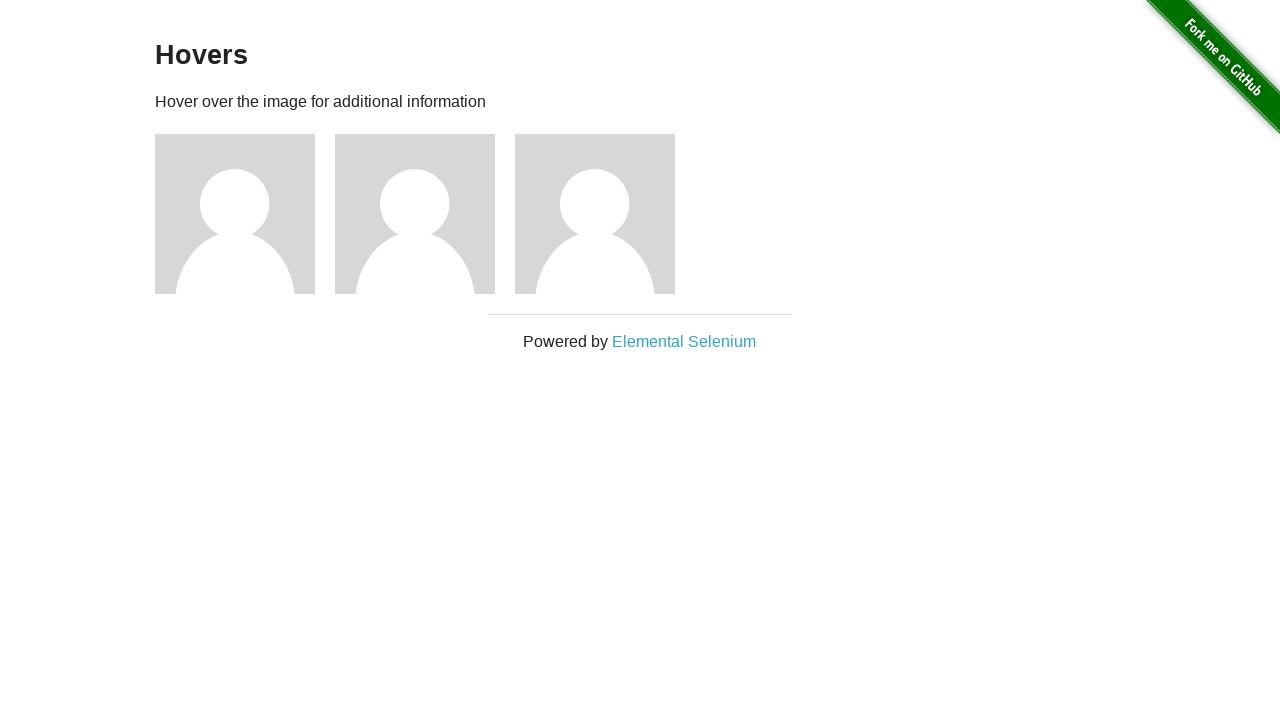

Hovered over the first figure element at (245, 214) on xpath=//div[@class='figure'][1]
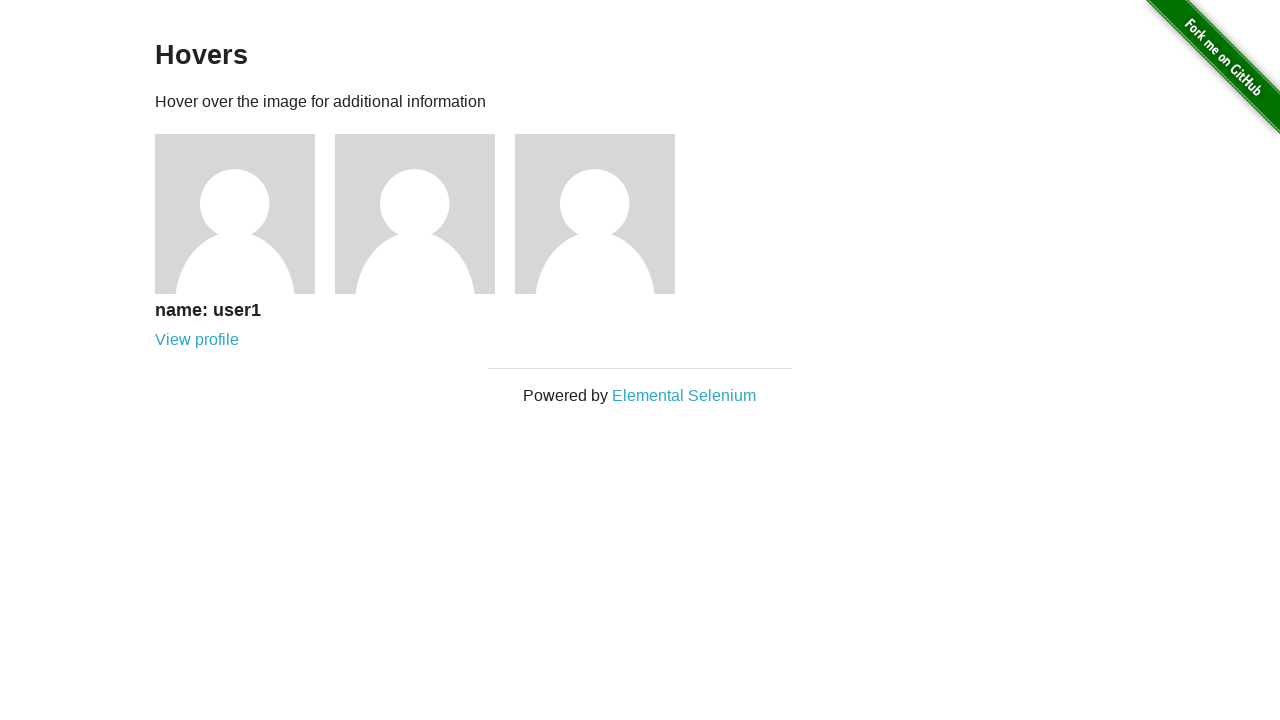

Verified that user1 text is now visible after hover
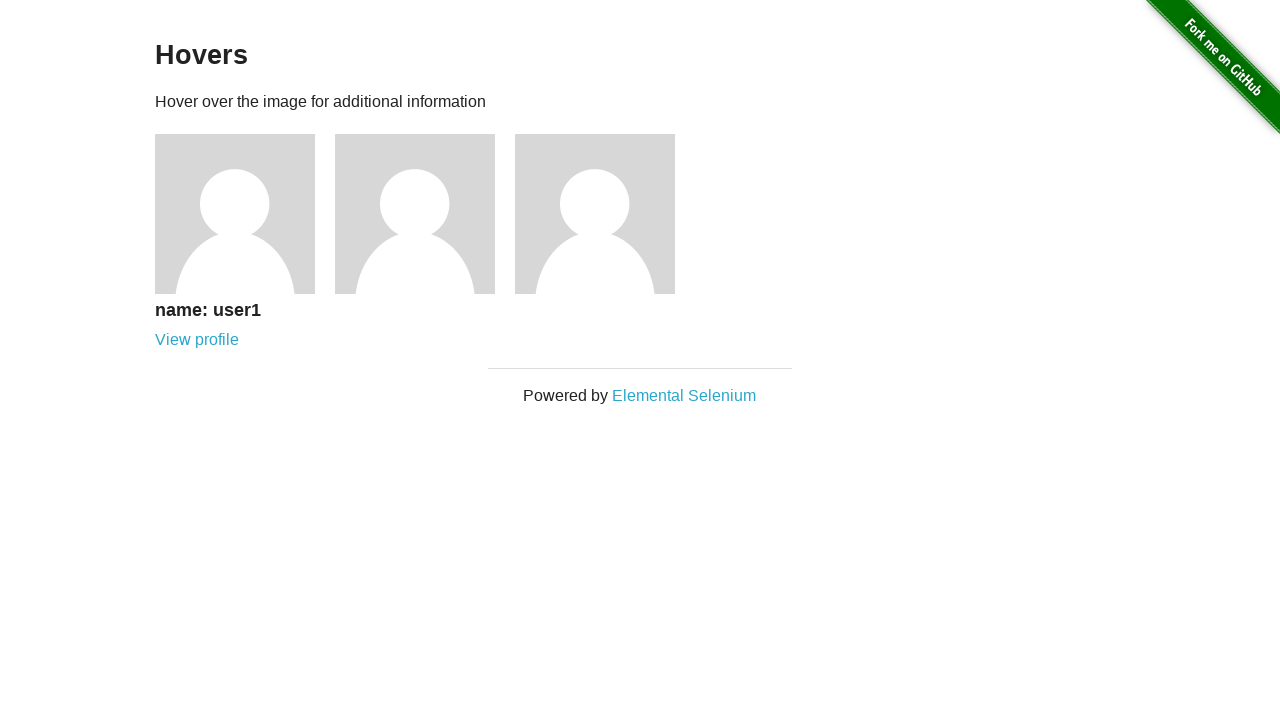

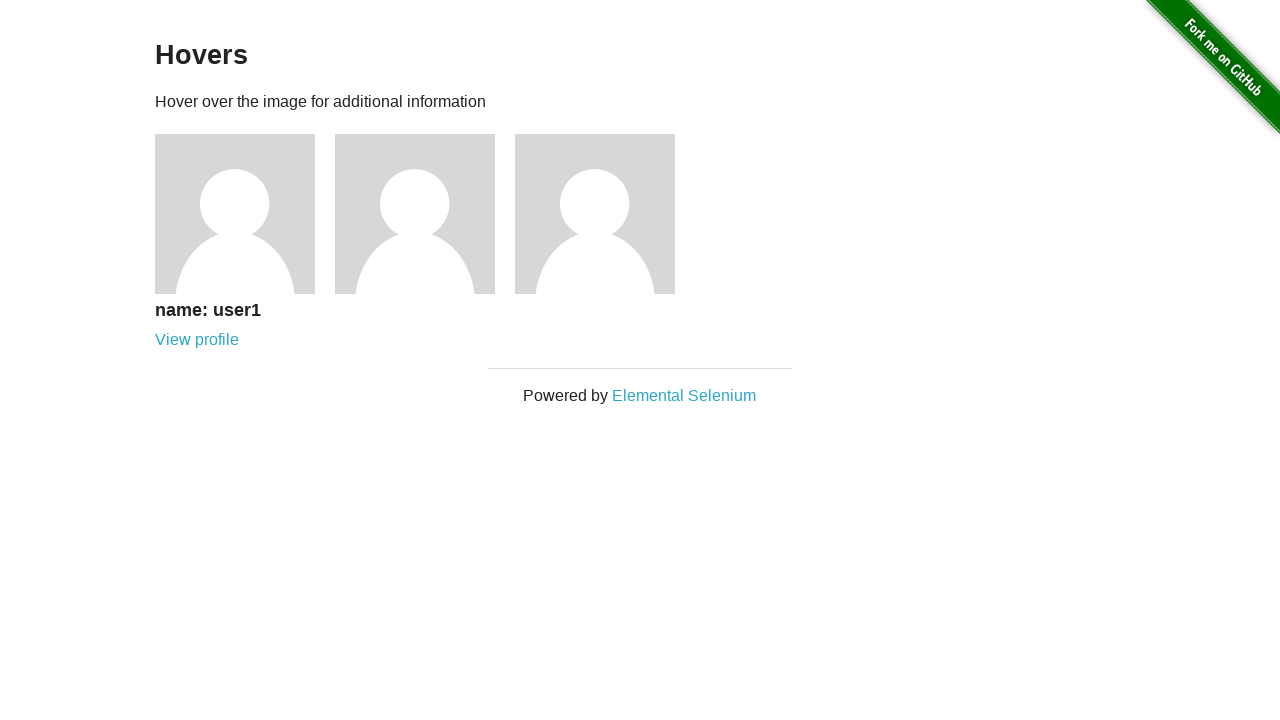